Tests a registration form by filling in first name, last name, and email fields, then submitting the form and verifying the success message

Starting URL: http://suninjuly.github.io/registration1.html

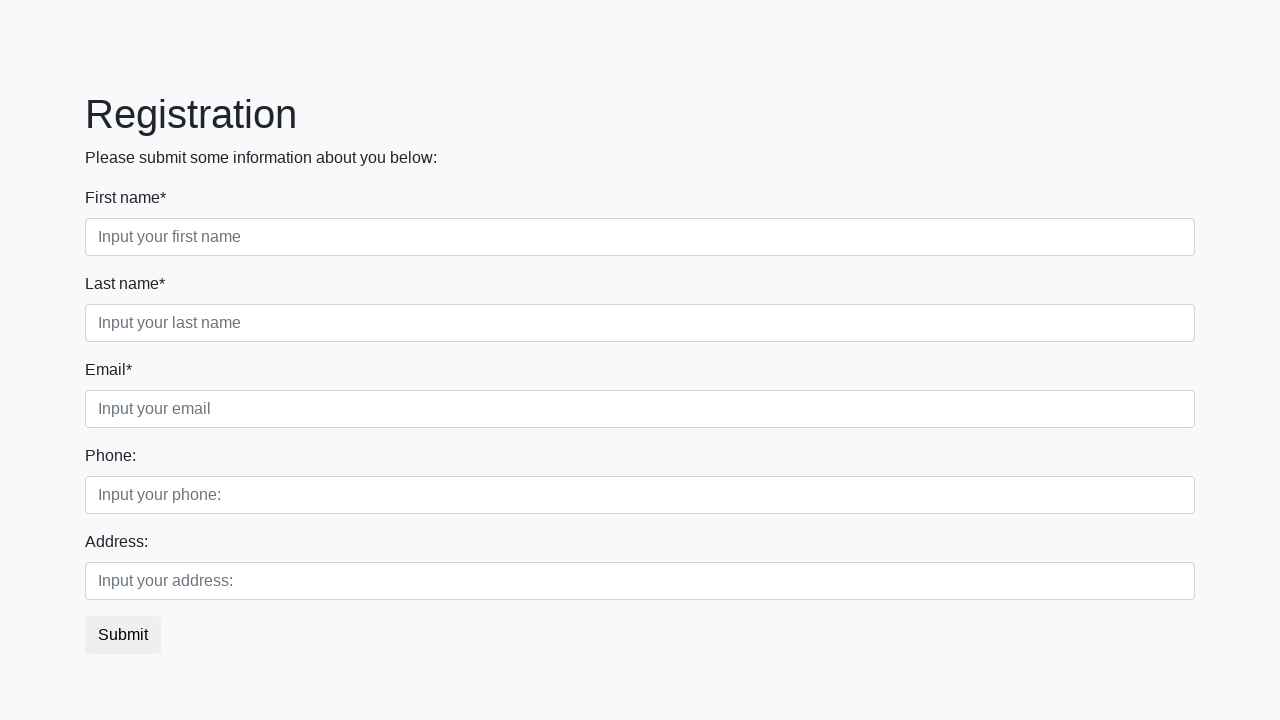

Filled first name field with 'Ivan' on div.first_block .first
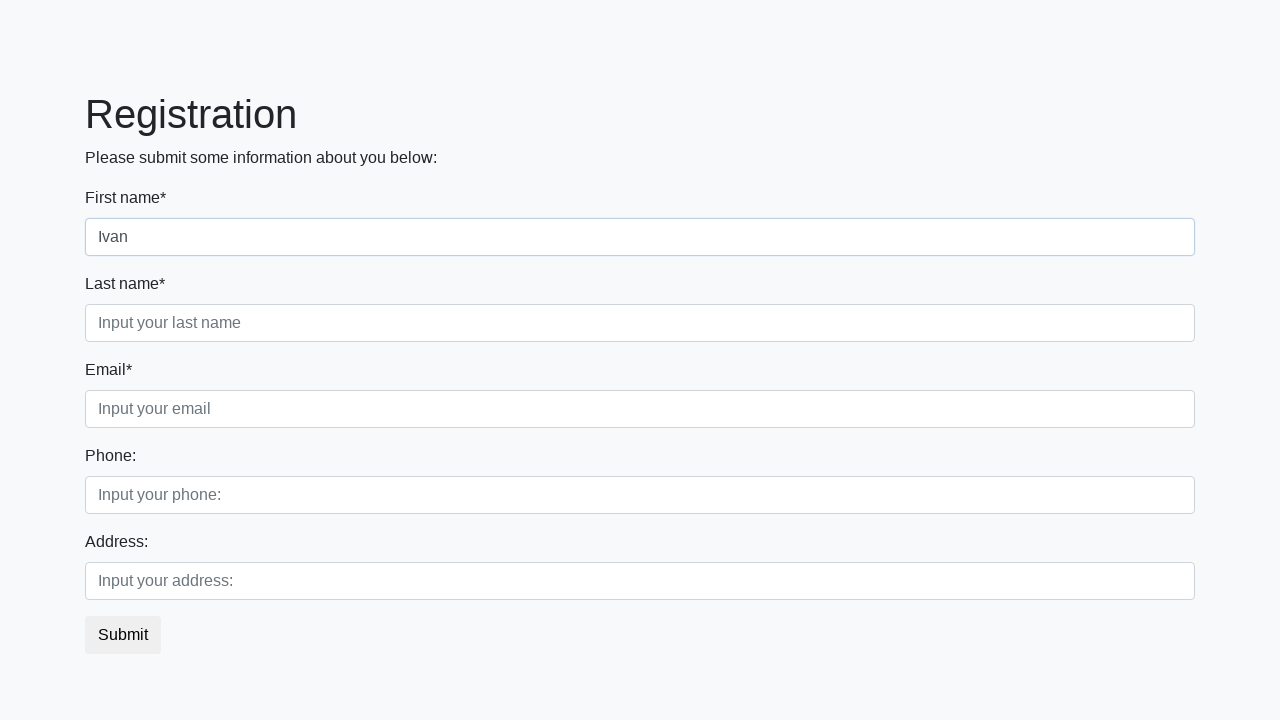

Filled last name field with 'Petrov' on div.first_block .second
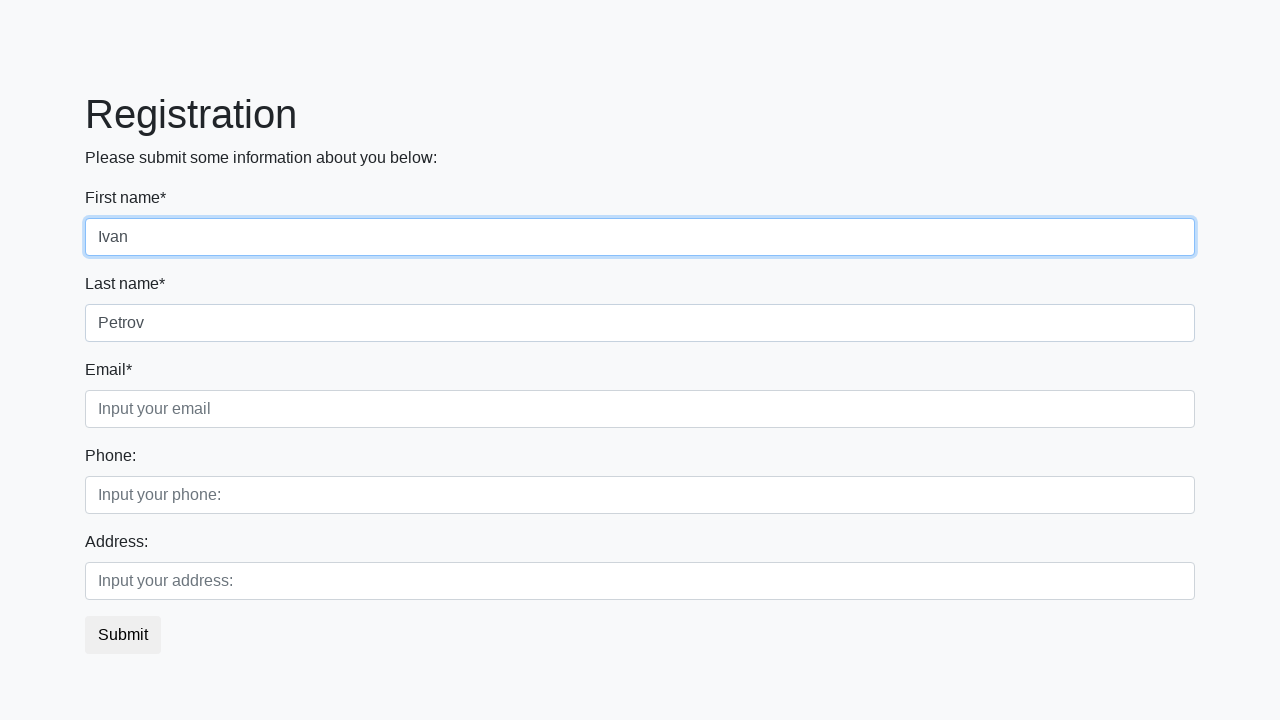

Filled email field with 'test@mail.ru' on div.first_block .third
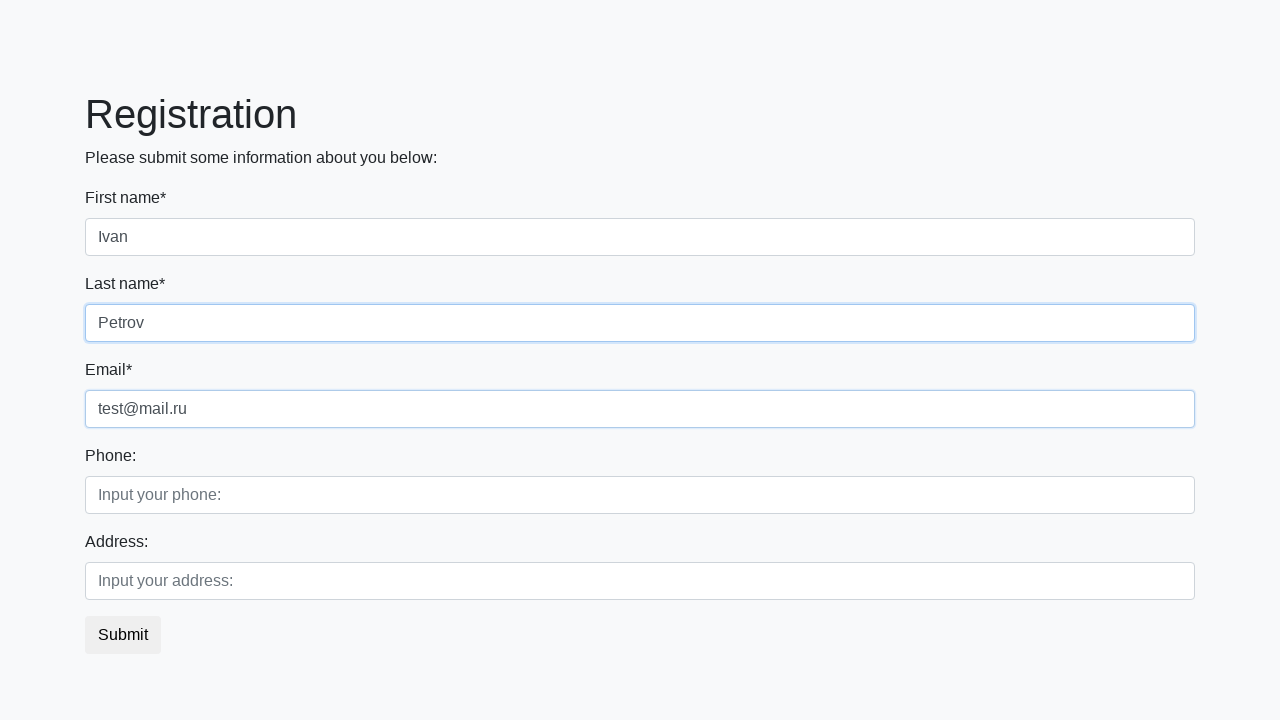

Clicked submit button to register at (123, 635) on button.btn
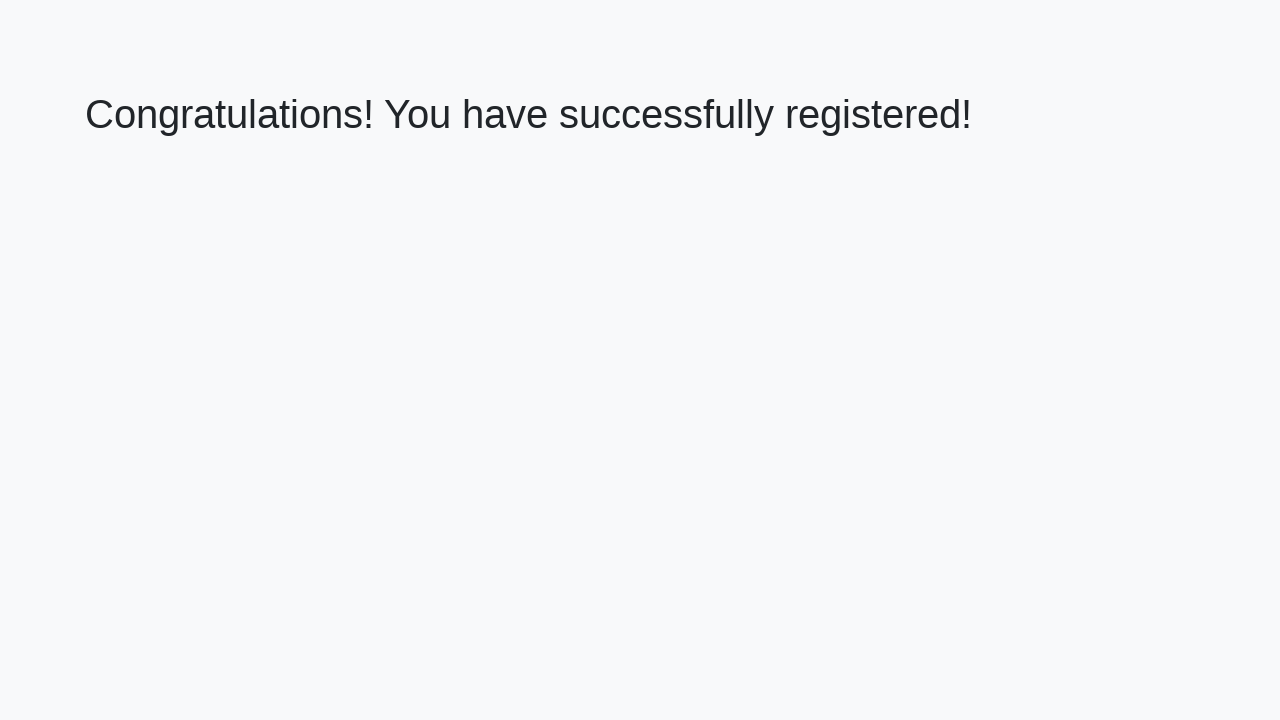

Success message heading loaded
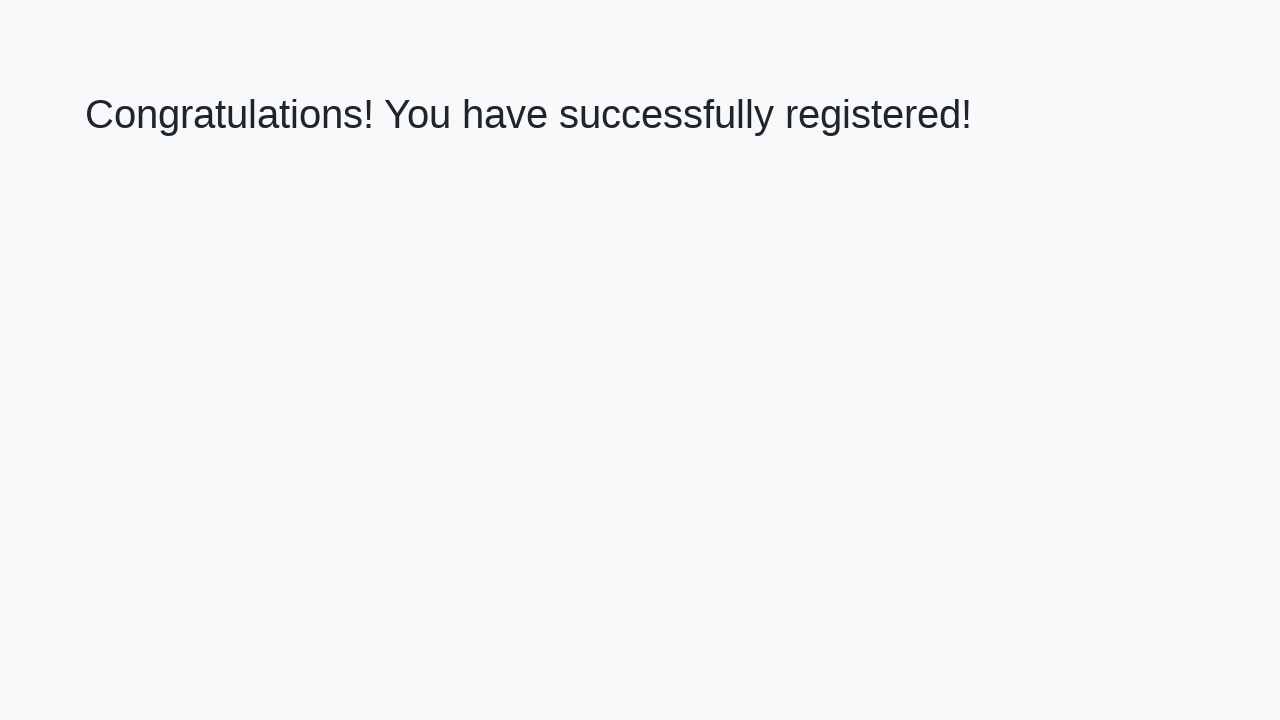

Retrieved success message text
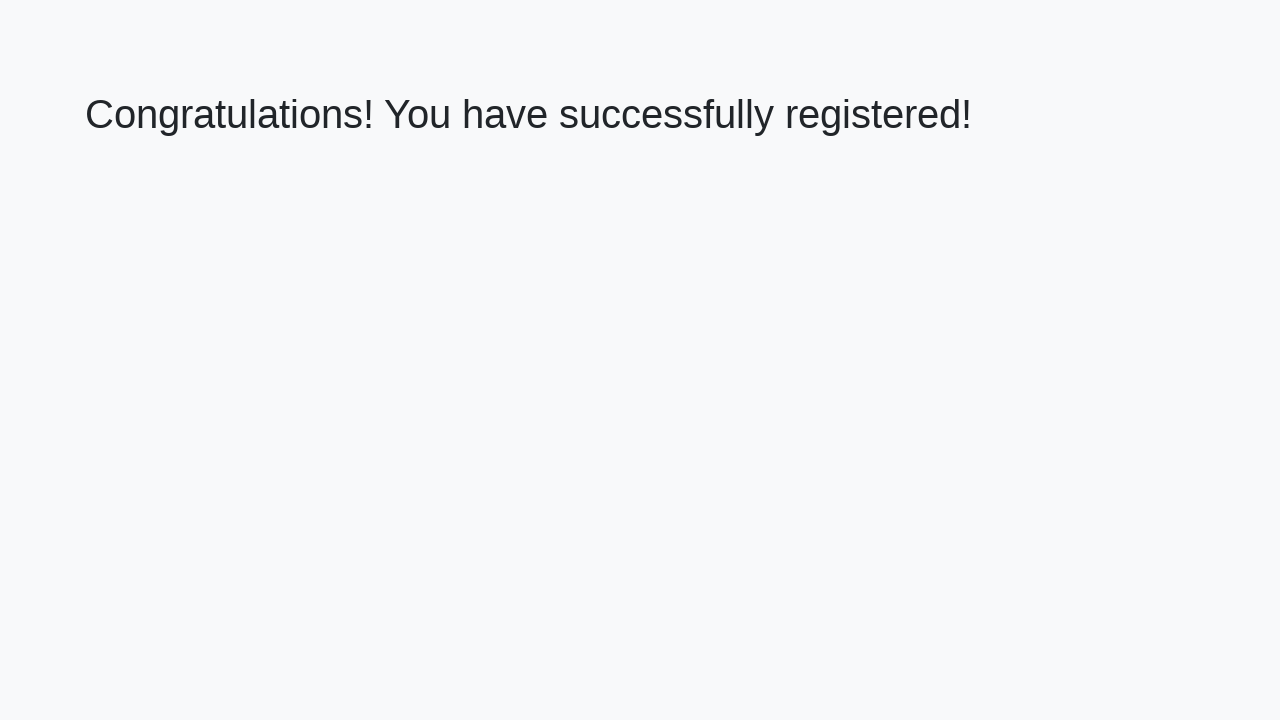

Verified success message: 'Congratulations! You have successfully registered!'
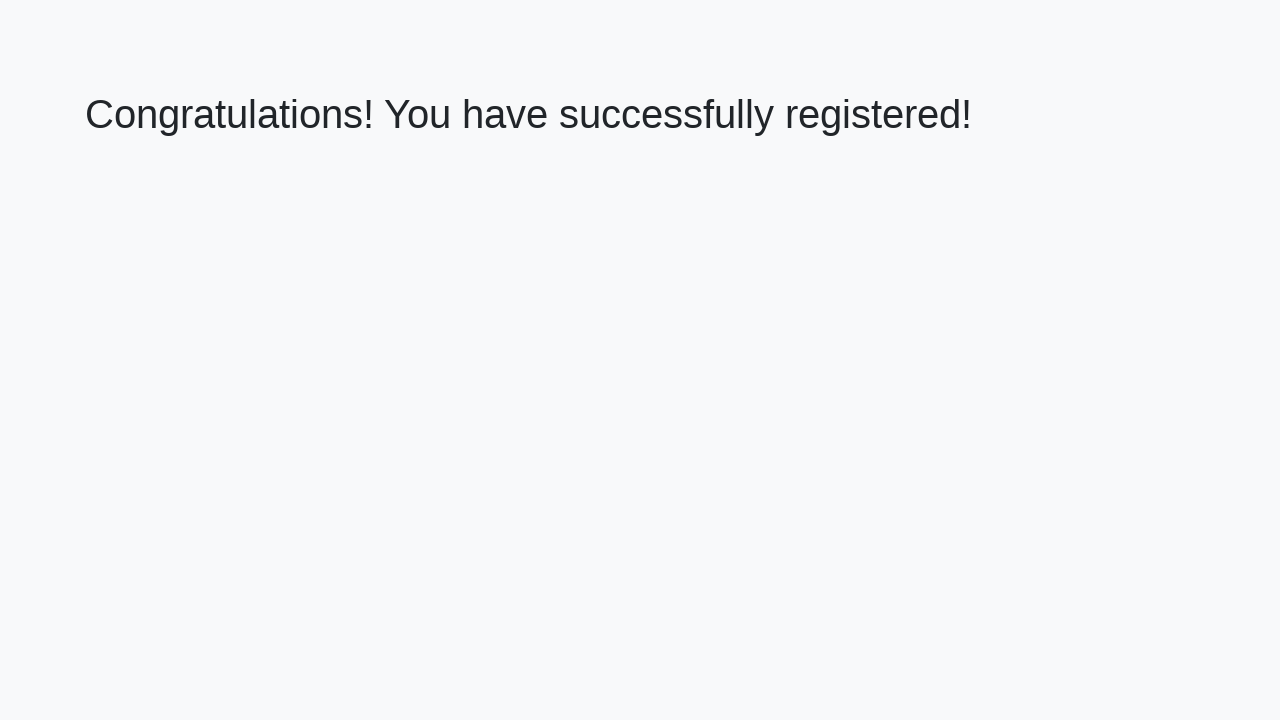

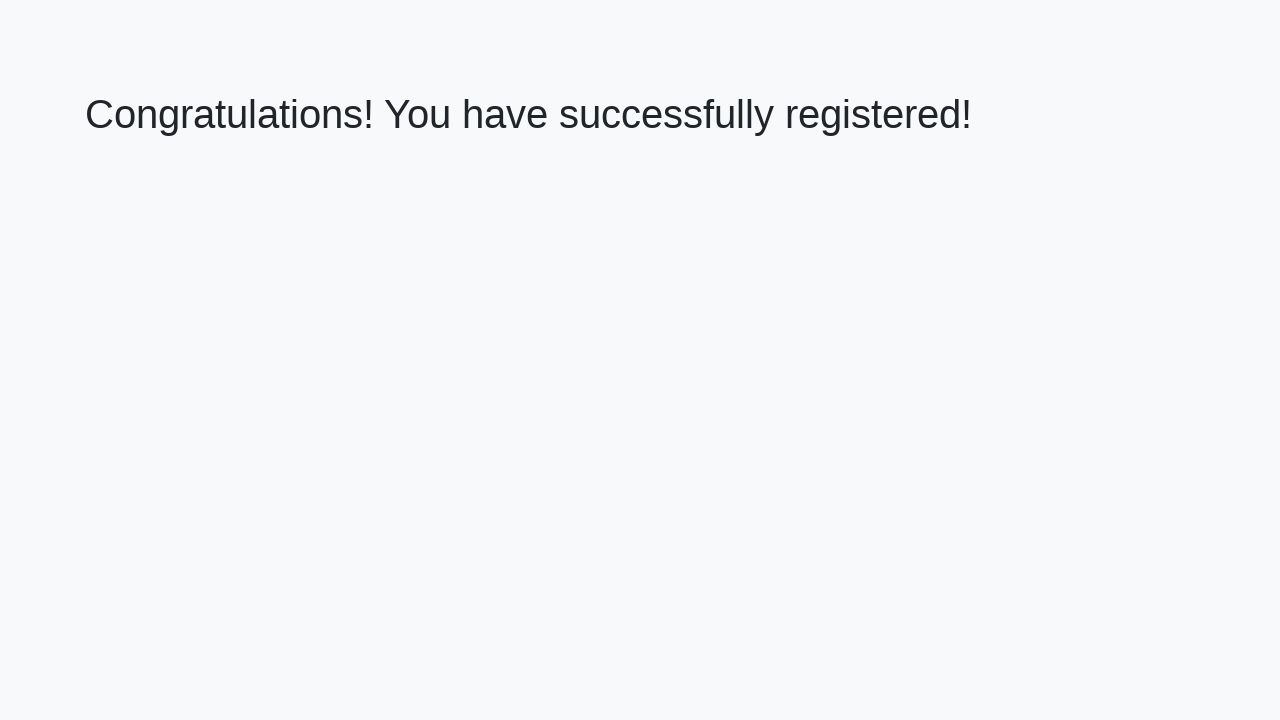